Tests JavaScript alert handling by clicking a button that triggers an alert and then accepting the alert dialog.

Starting URL: https://formy-project.herokuapp.com/switch-window

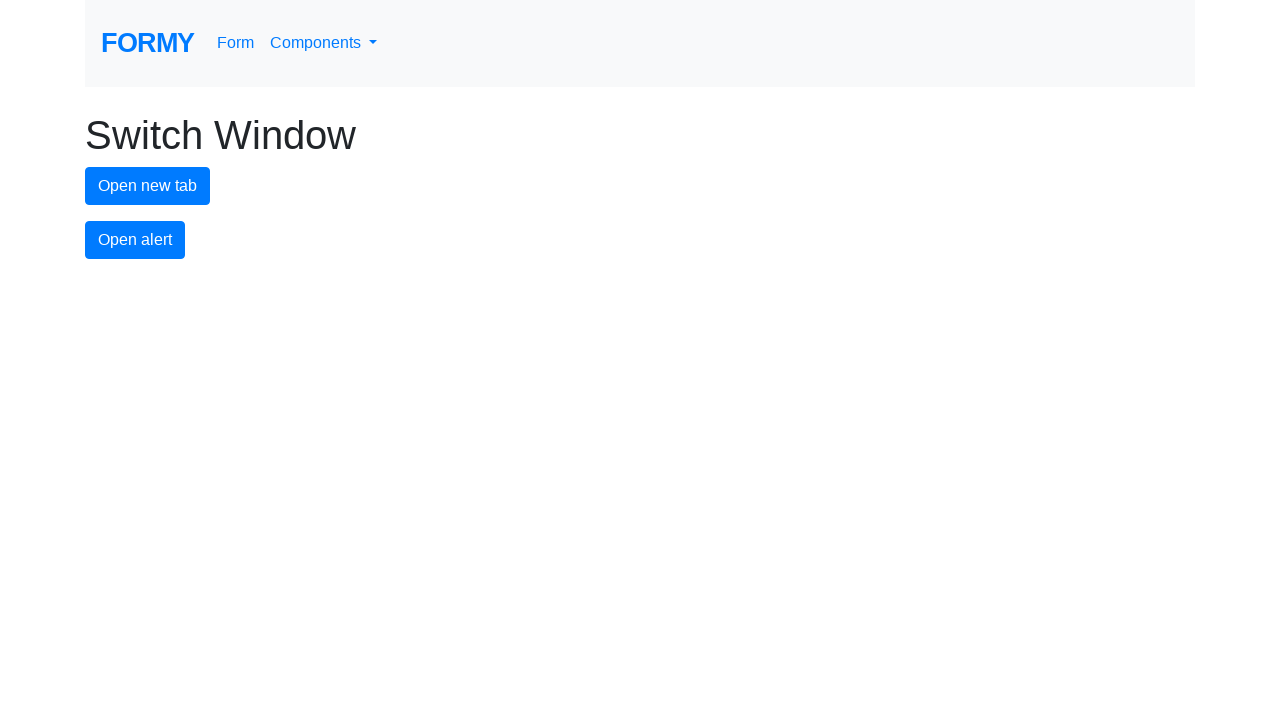

Set up dialog handler to automatically accept alerts
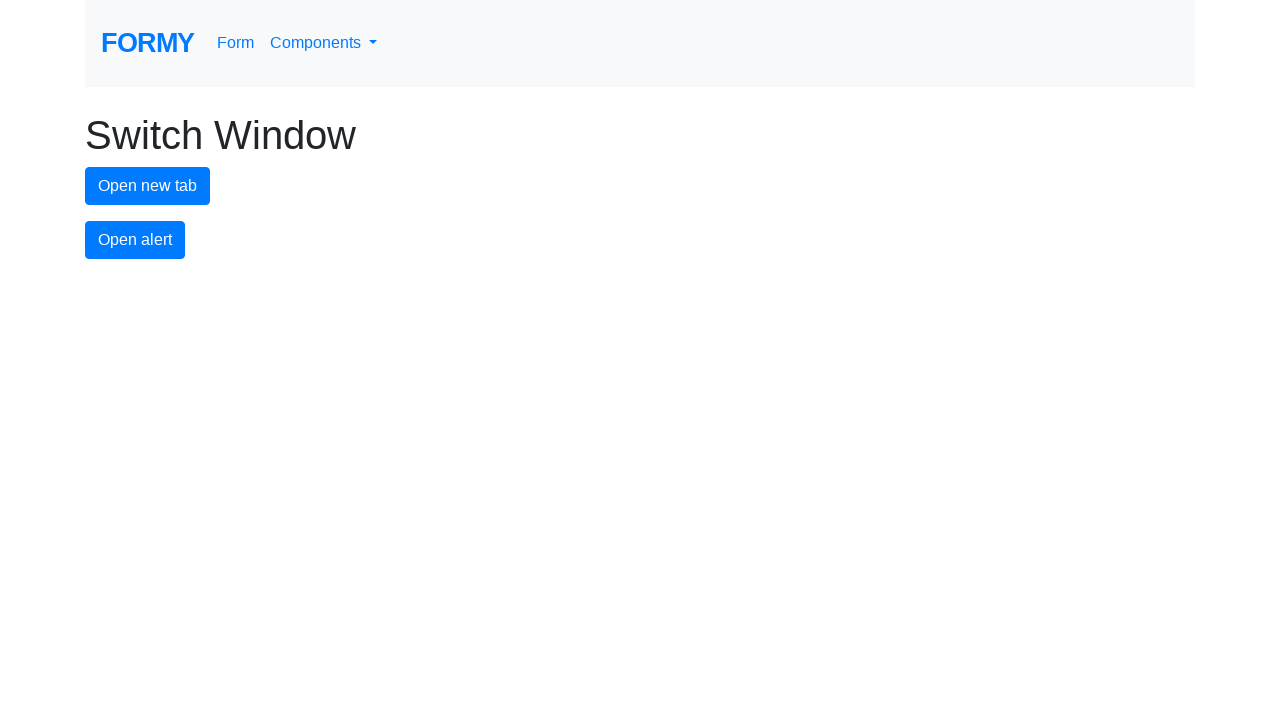

Clicked the alert button to trigger JavaScript alert at (135, 240) on #alert-button
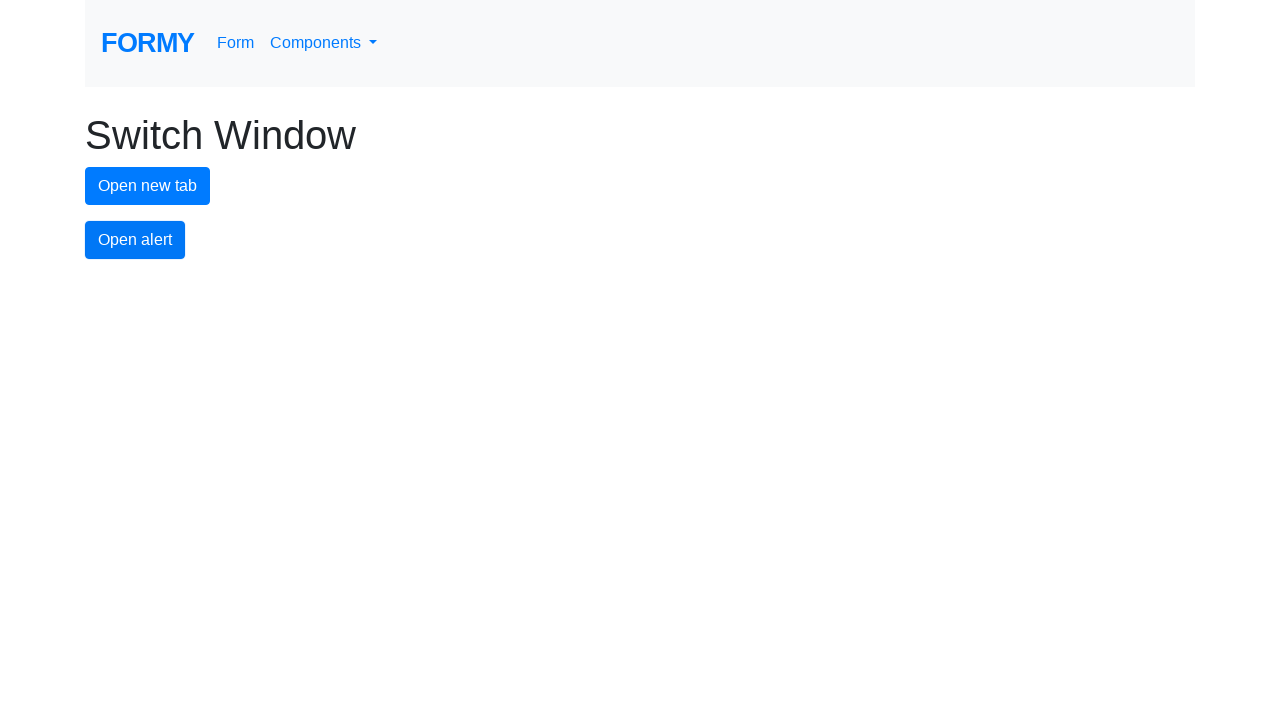

Waited 500ms for alert dialog to be processed
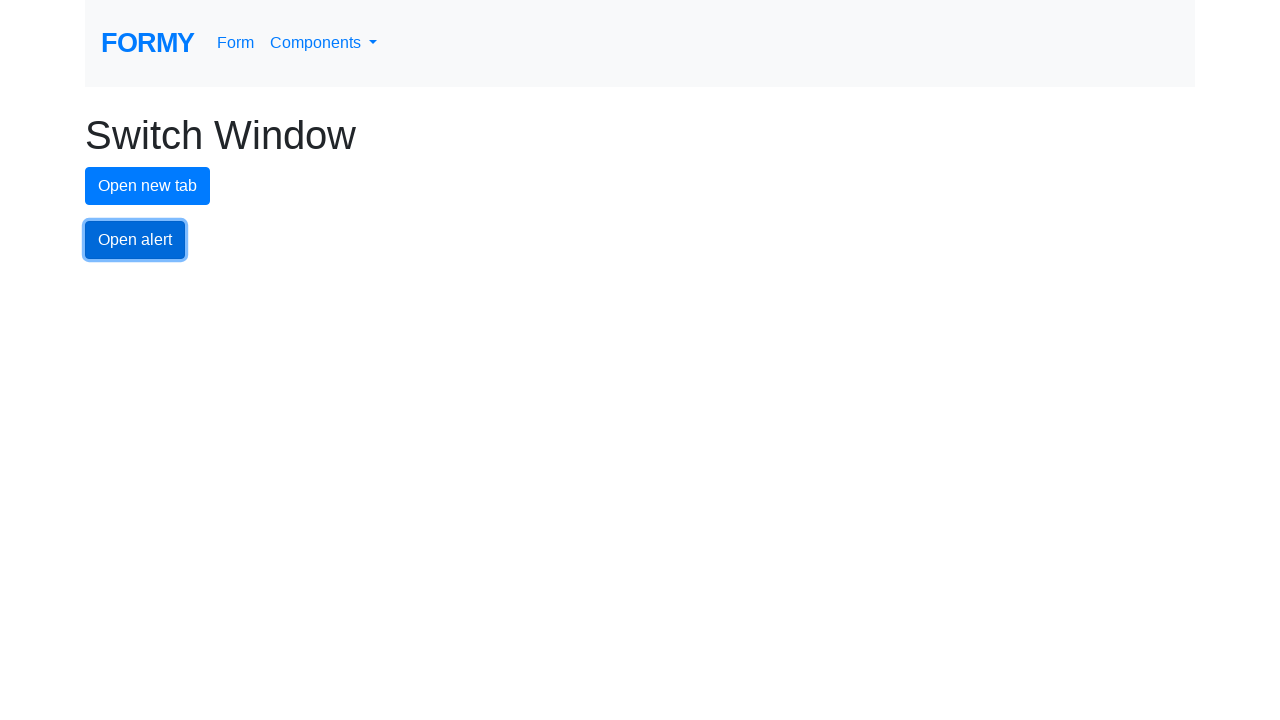

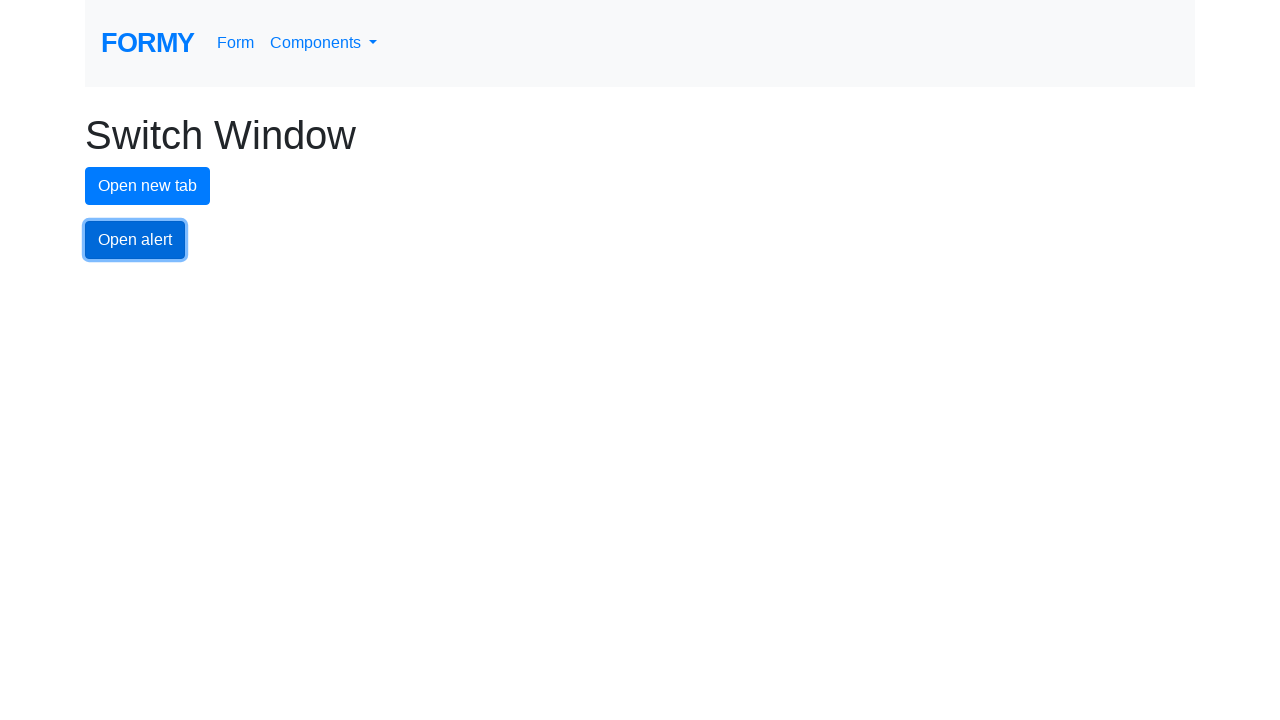